Tests JavaScript alert handling by triggering both alert and confirm dialogs, entering text and accepting/dismissing them

Starting URL: https://rahulshettyacademy.com/AutomationPractice/

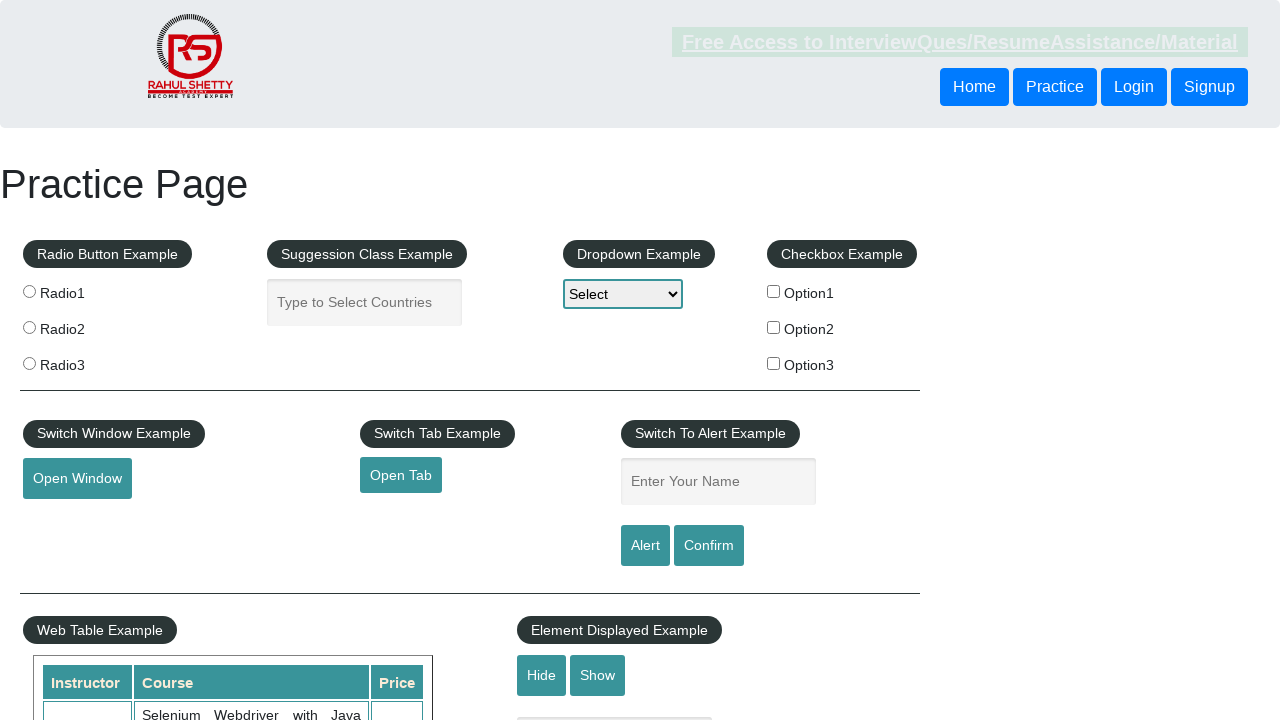

Filled name field with 'Shashank' on #name
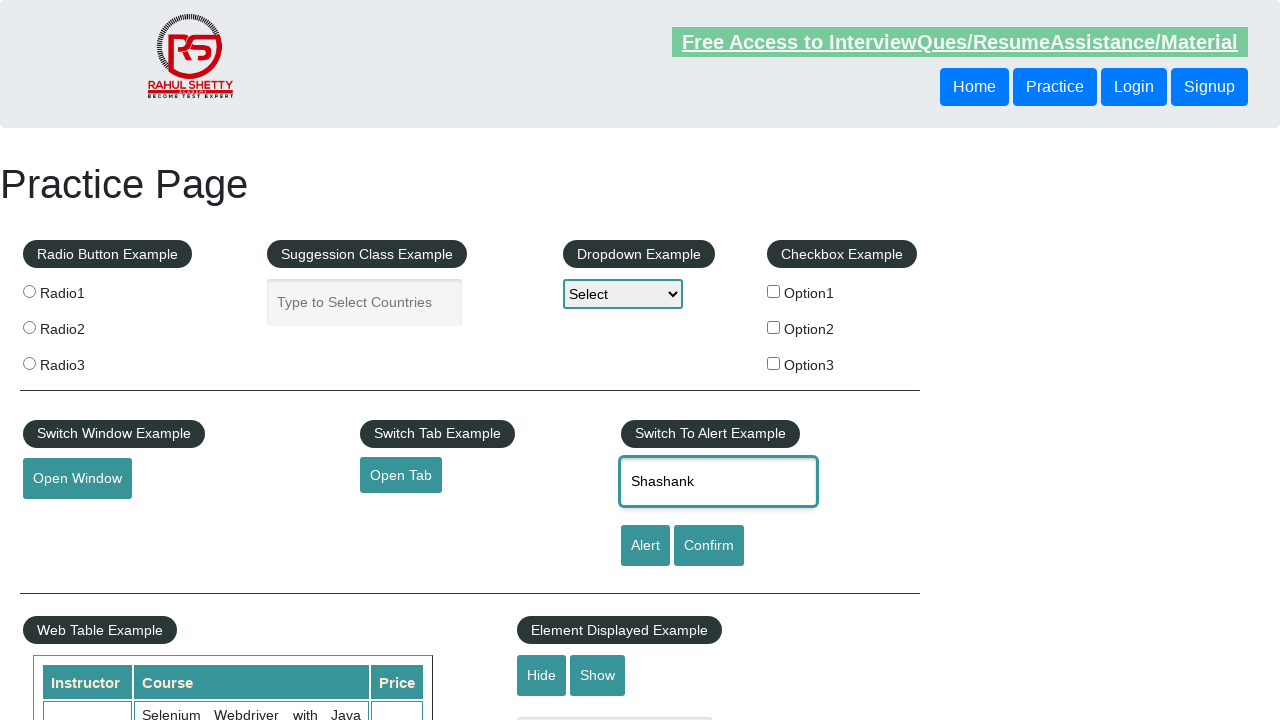

Clicked alert button to trigger alert dialog at (645, 546) on #alertbtn
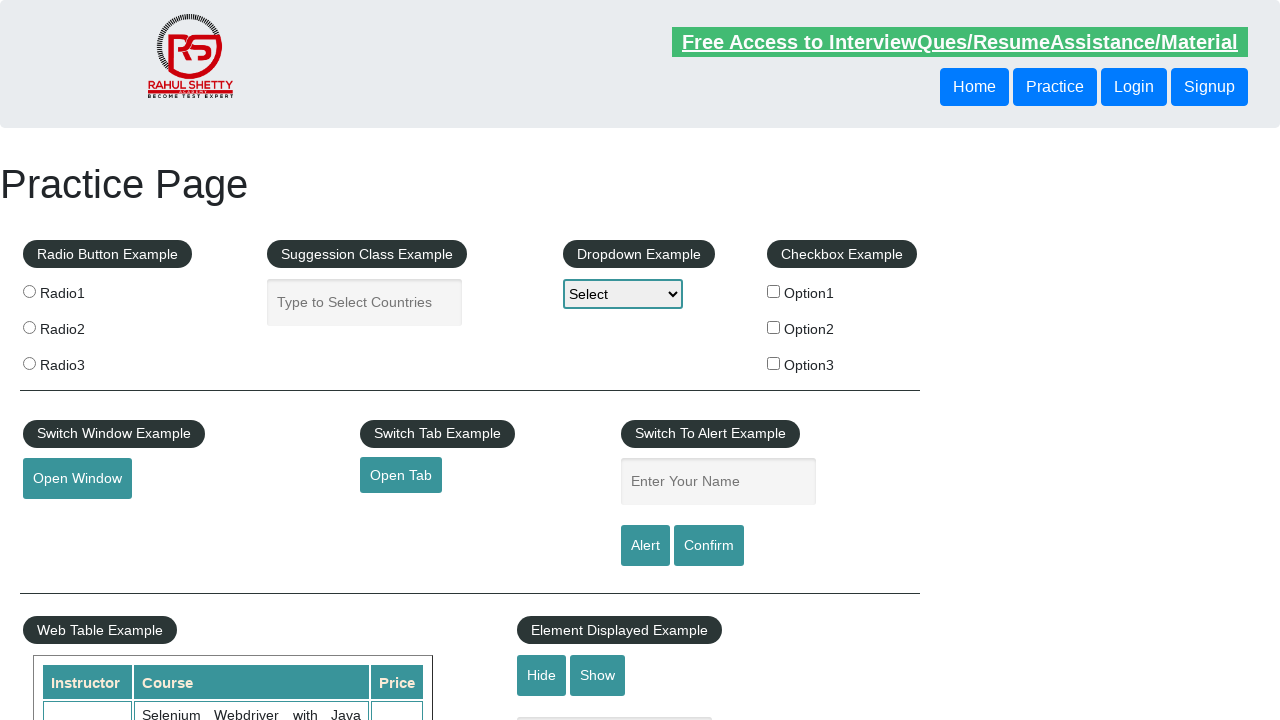

Accepted alert dialog
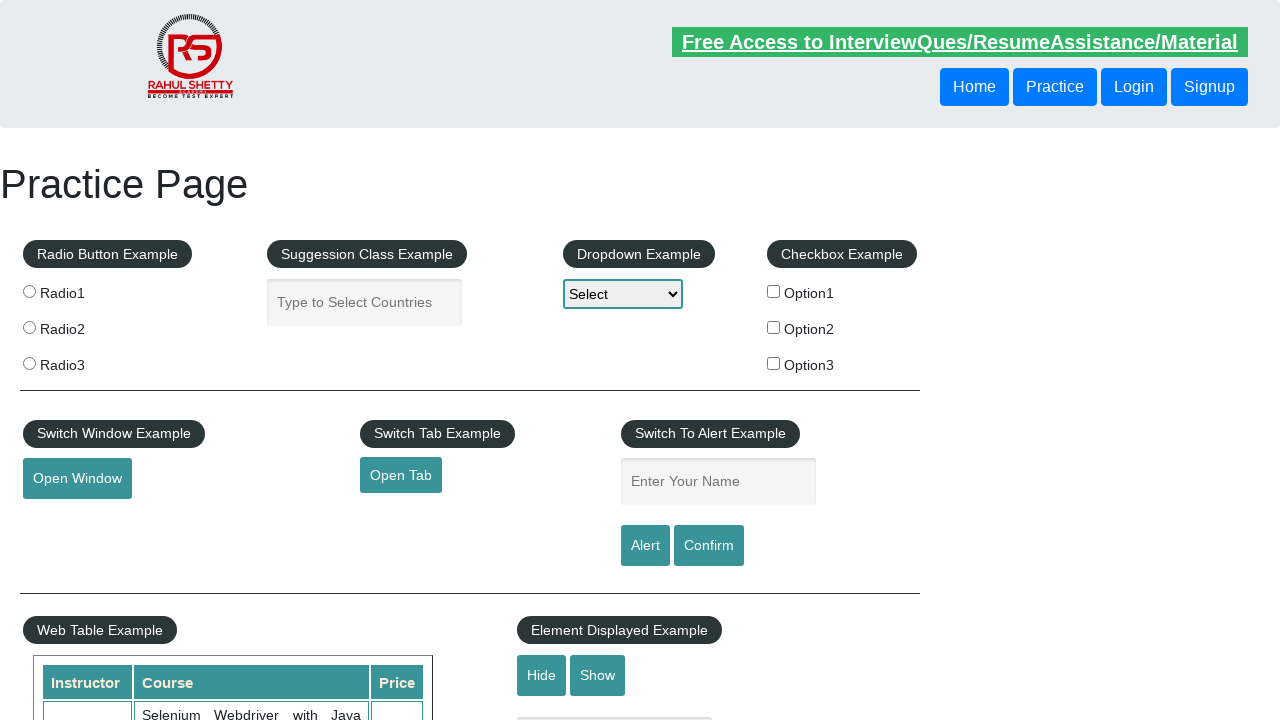

Clicked confirm button to trigger confirm dialog at (709, 546) on #confirmbtn
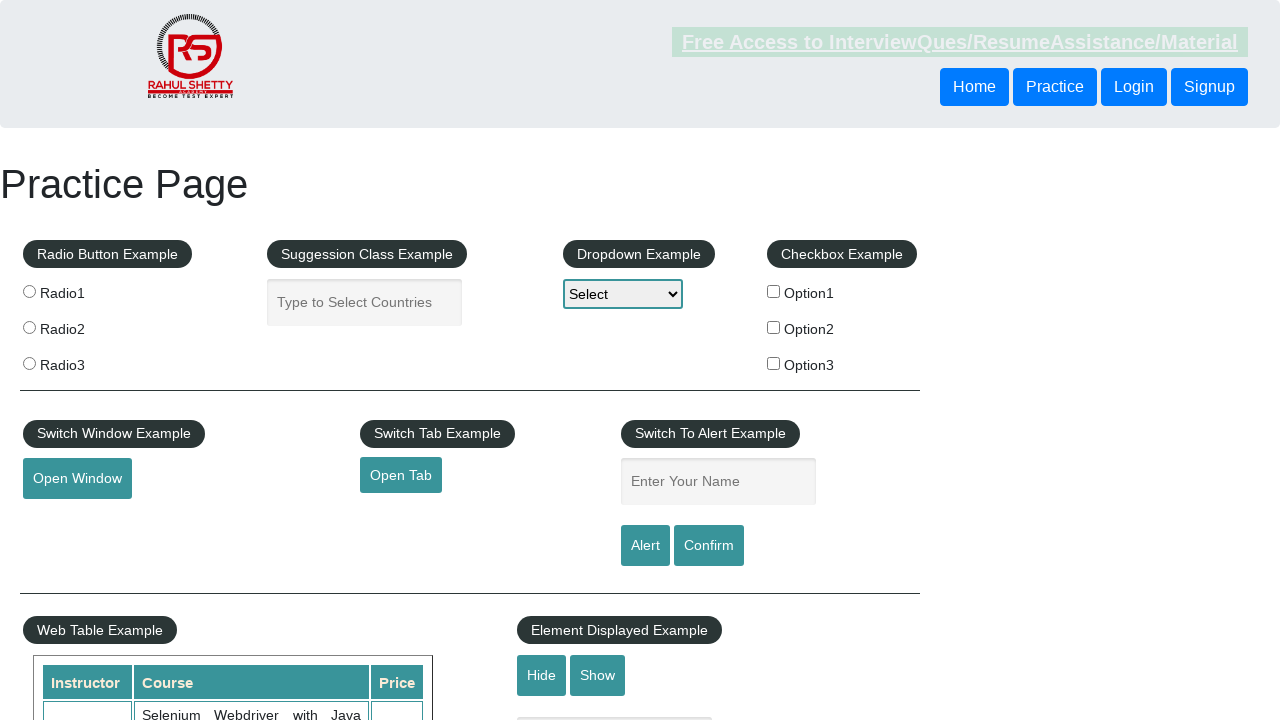

Dismissed confirm dialog
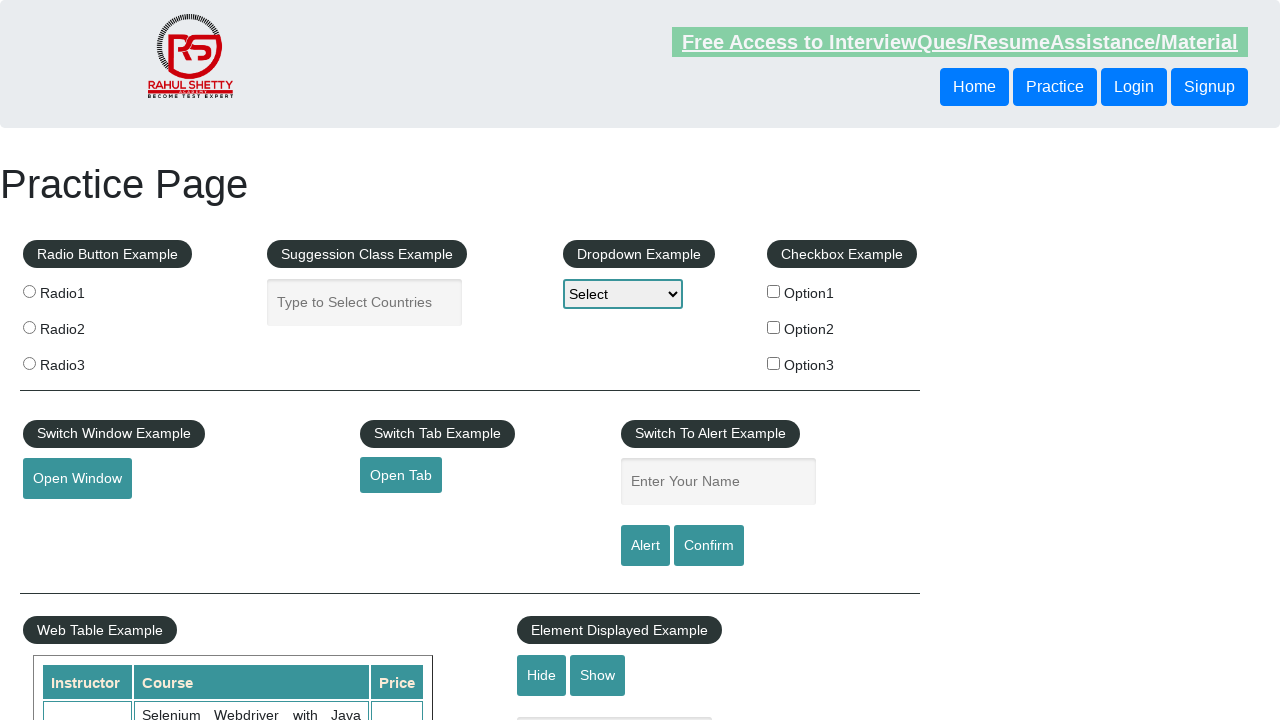

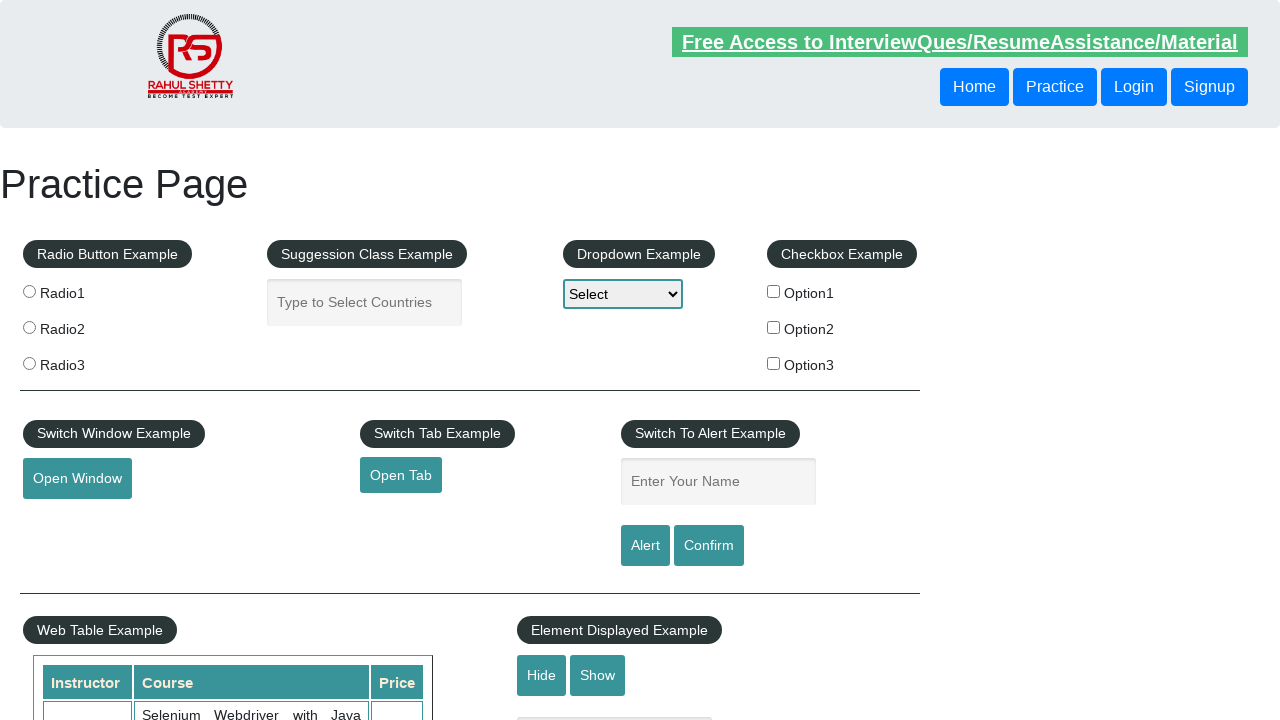